Tests checkbox functionality by navigating to checkboxes page, verifying the heading, and toggling checkbox states

Starting URL: http://the-internet.herokuapp.com/

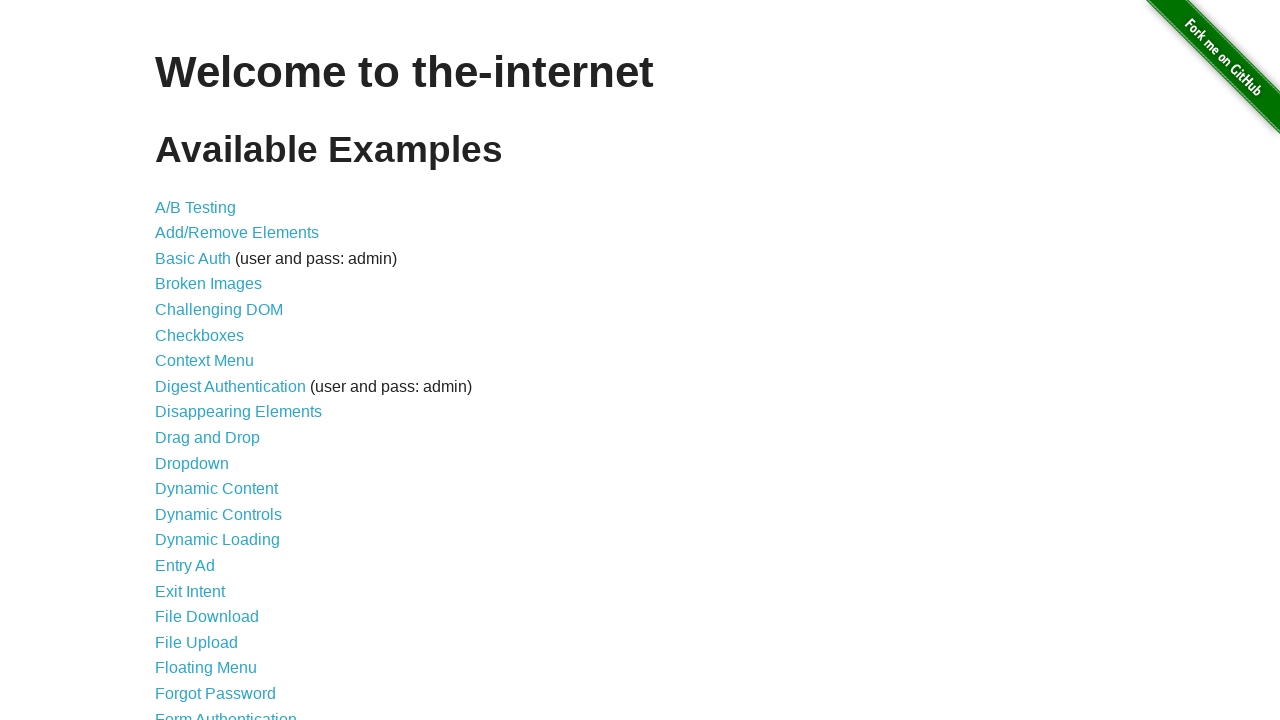

Clicked on Checkboxes link at (200, 335) on text=Checkboxes
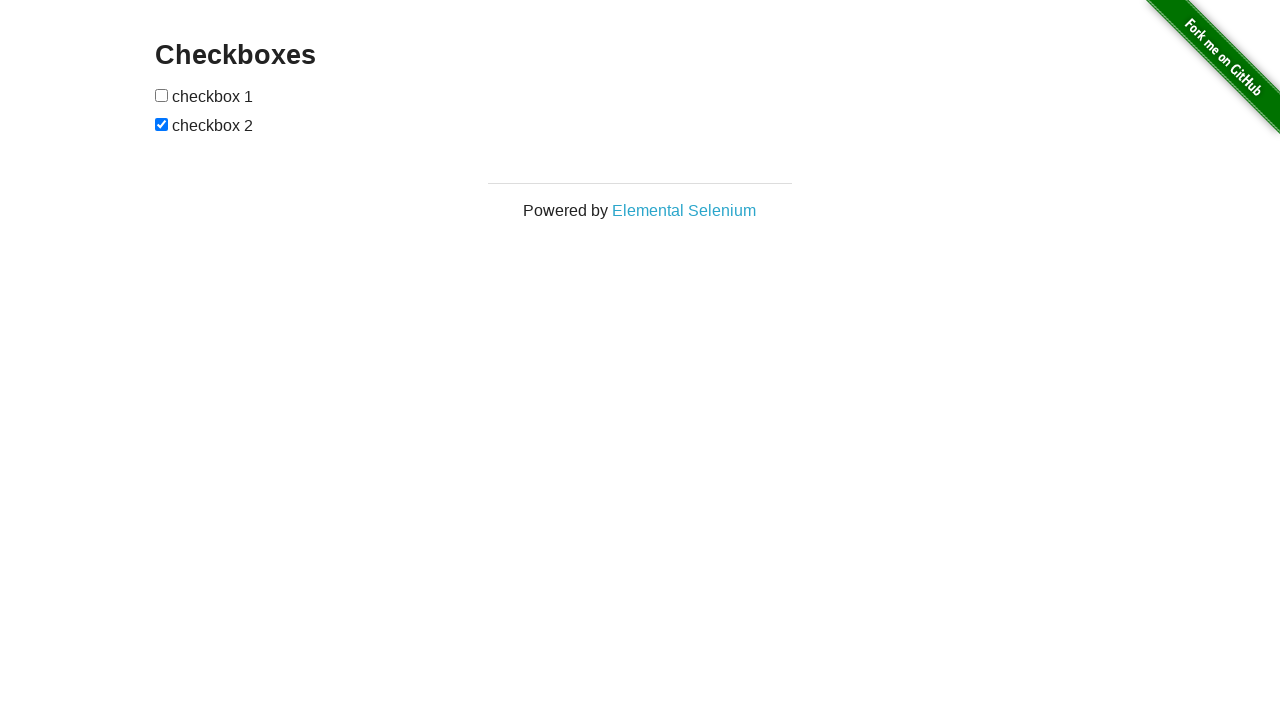

Checkboxes page loaded with heading visible
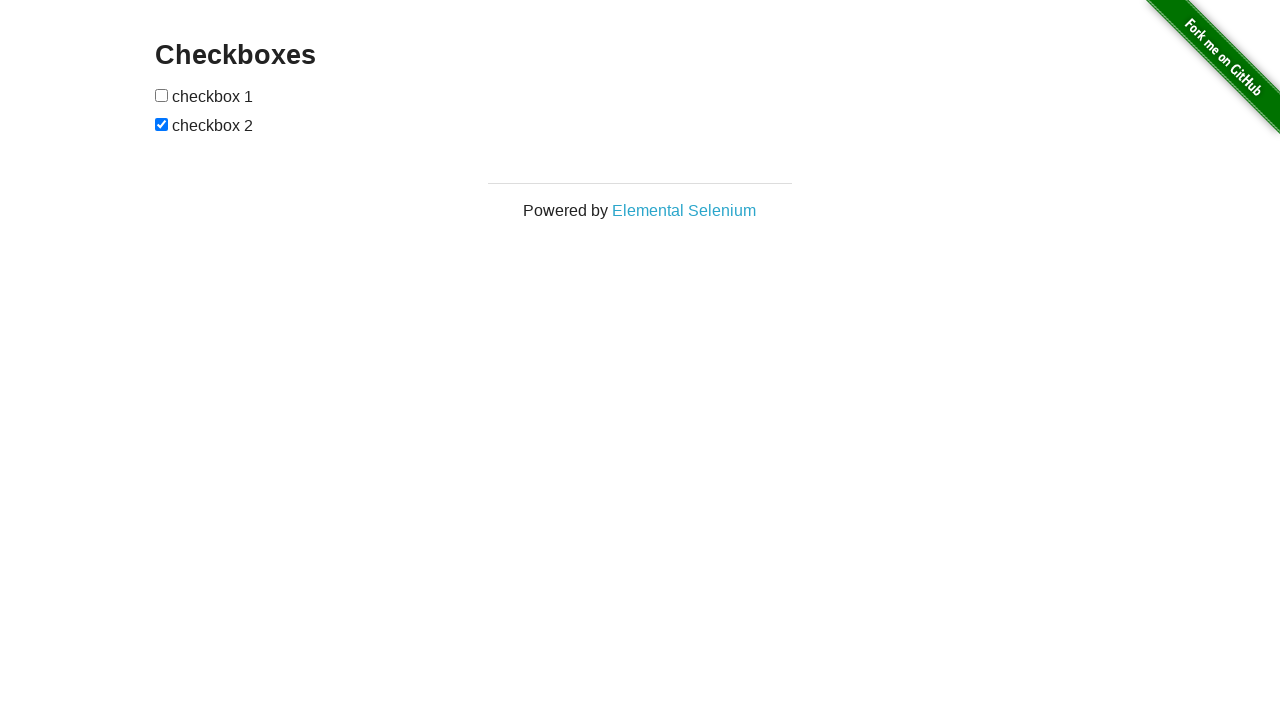

Clicked first checkbox to check it at (162, 95) on xpath=//*[@id="checkboxes"]/input[1]
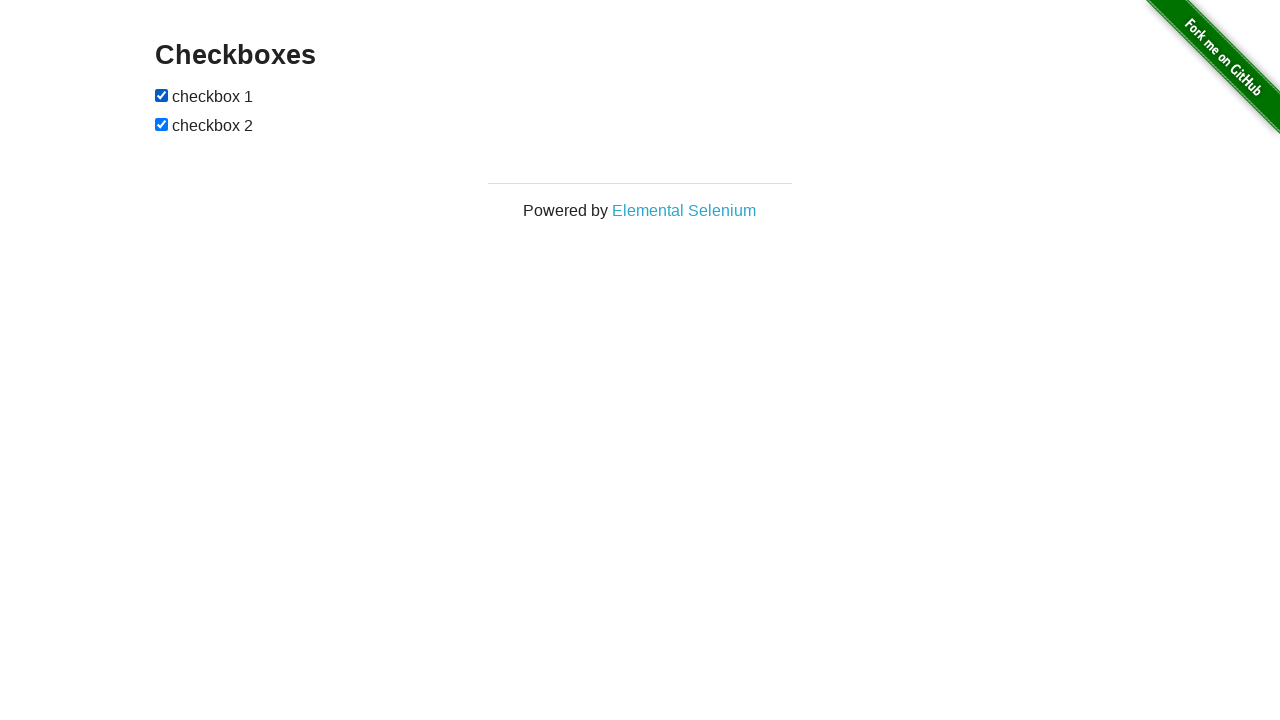

Clicked second checkbox to uncheck it at (162, 124) on xpath=//*[@id="checkboxes"]/input[2]
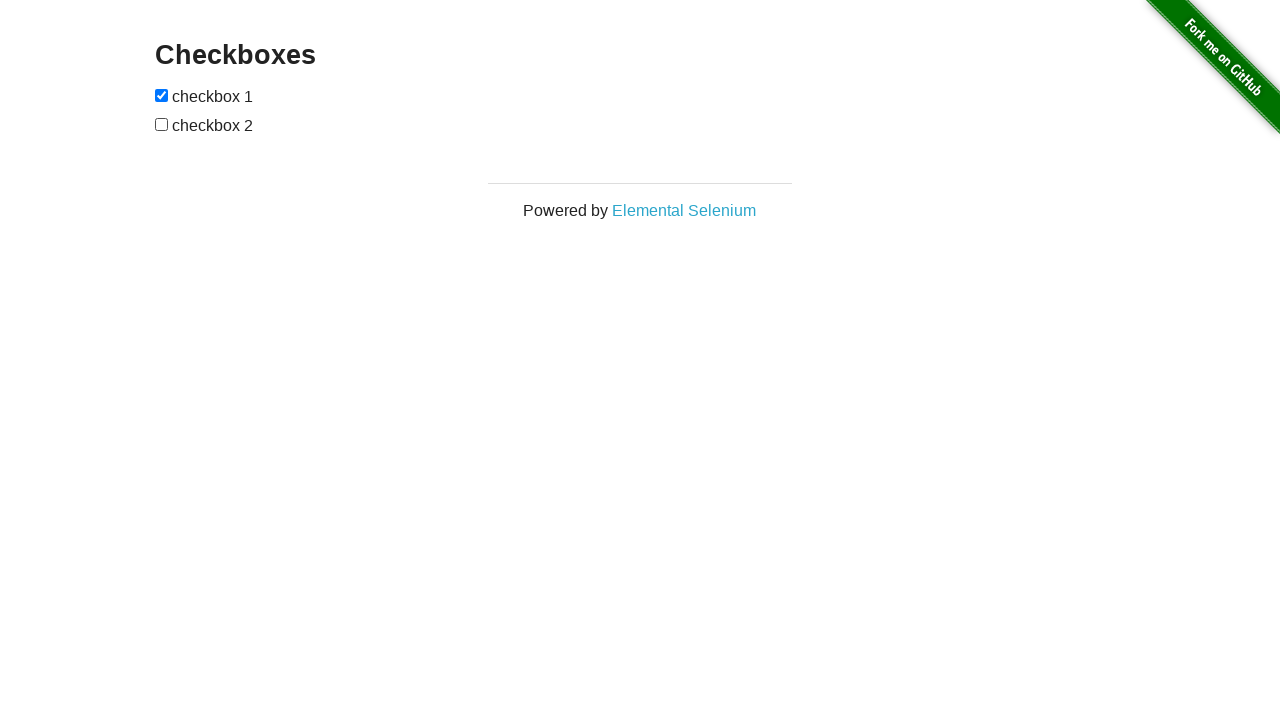

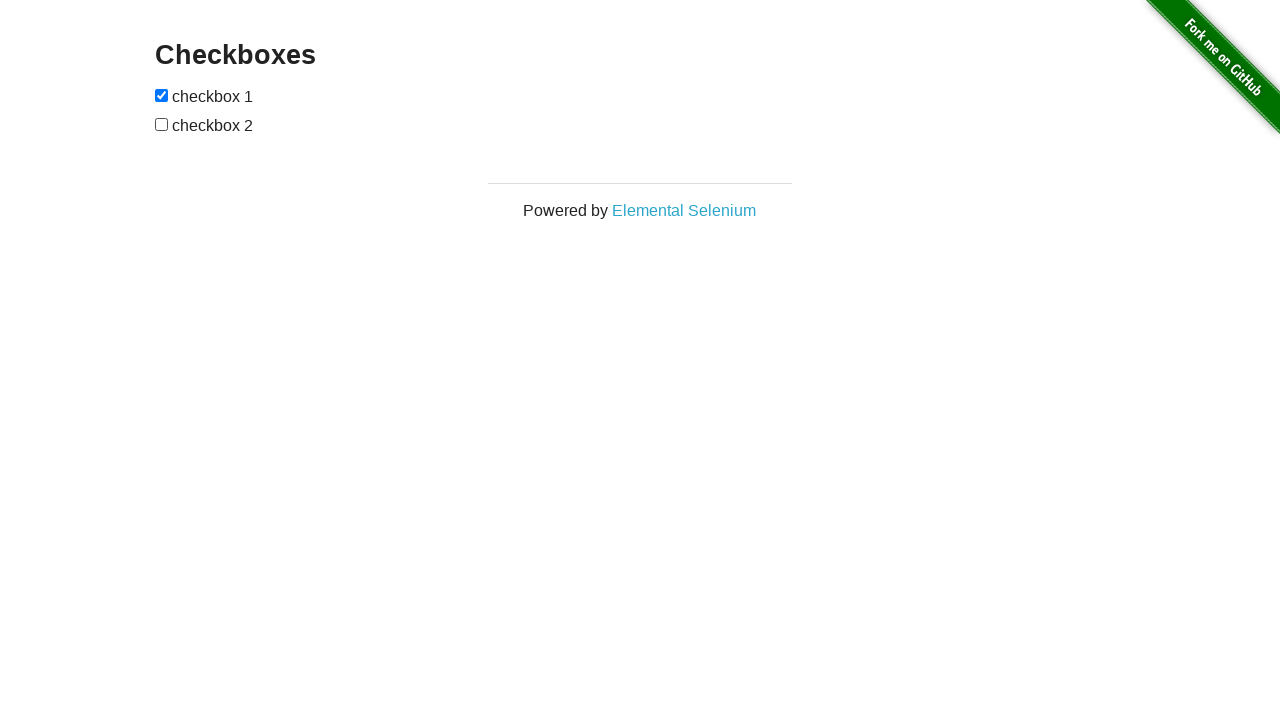